Tests a registration form on a demo application by filling in name, email, and password fields, then clicking the Register button.

Starting URL: https://demoapps.qspiders.com/ui?scenario=1

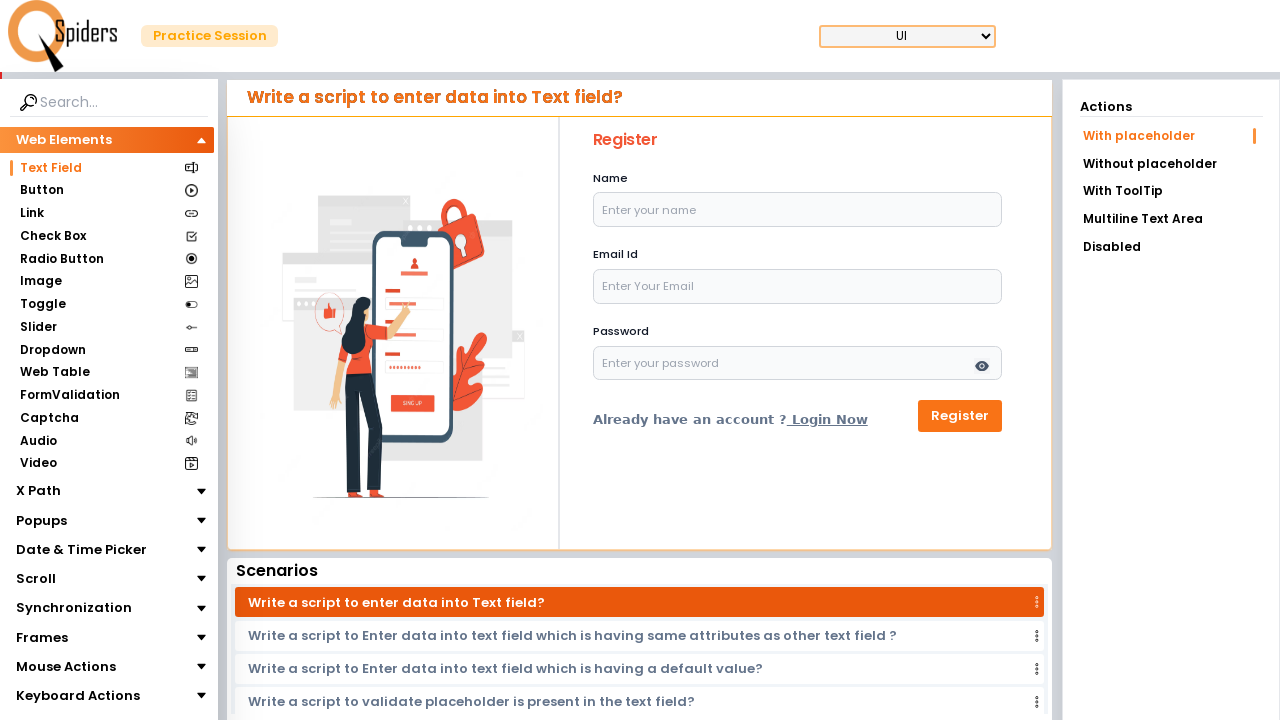

Filled name field with 'Shanti' on #name
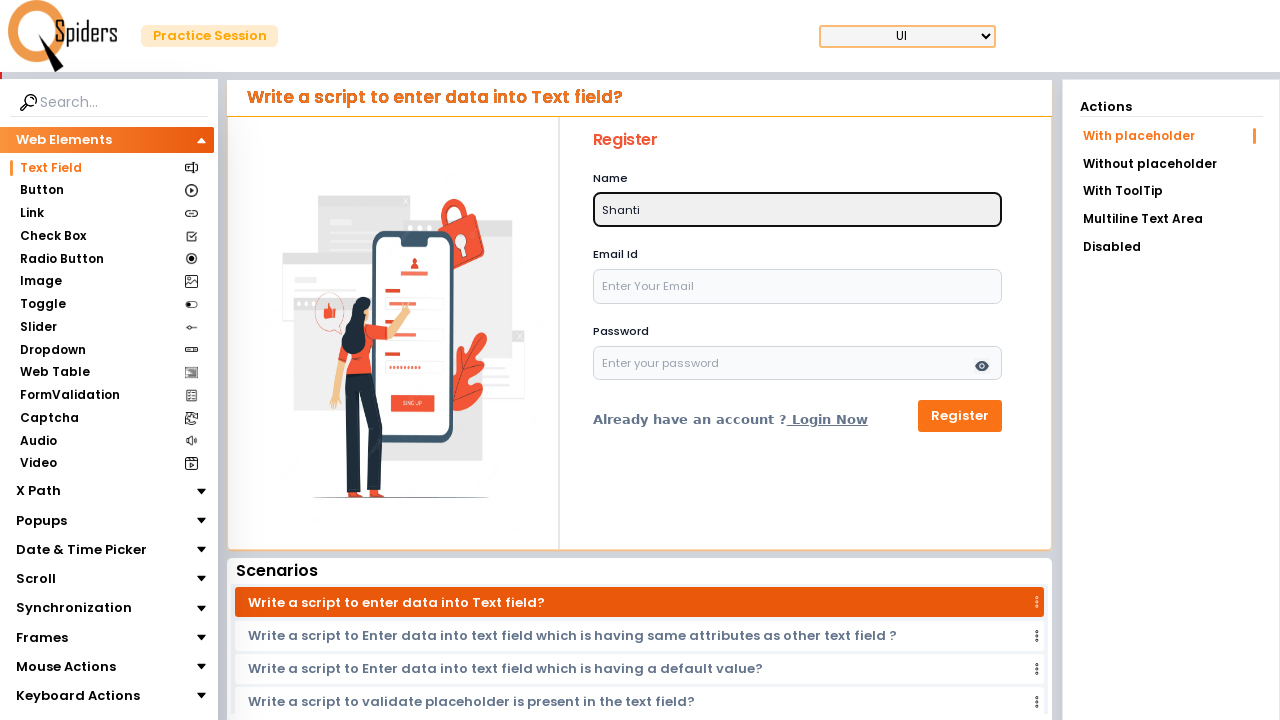

Filled email field with 'Shanti@gmail.com' on #email
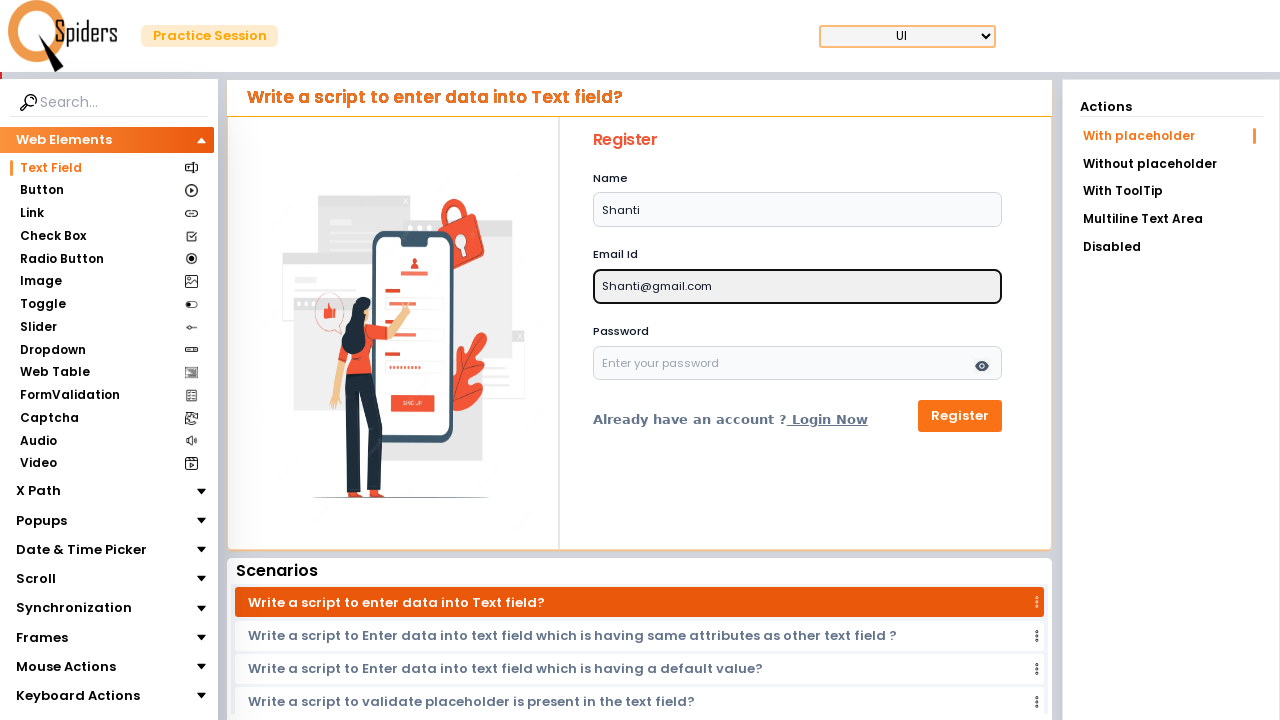

Filled password field with '123ABC!@#' on #password
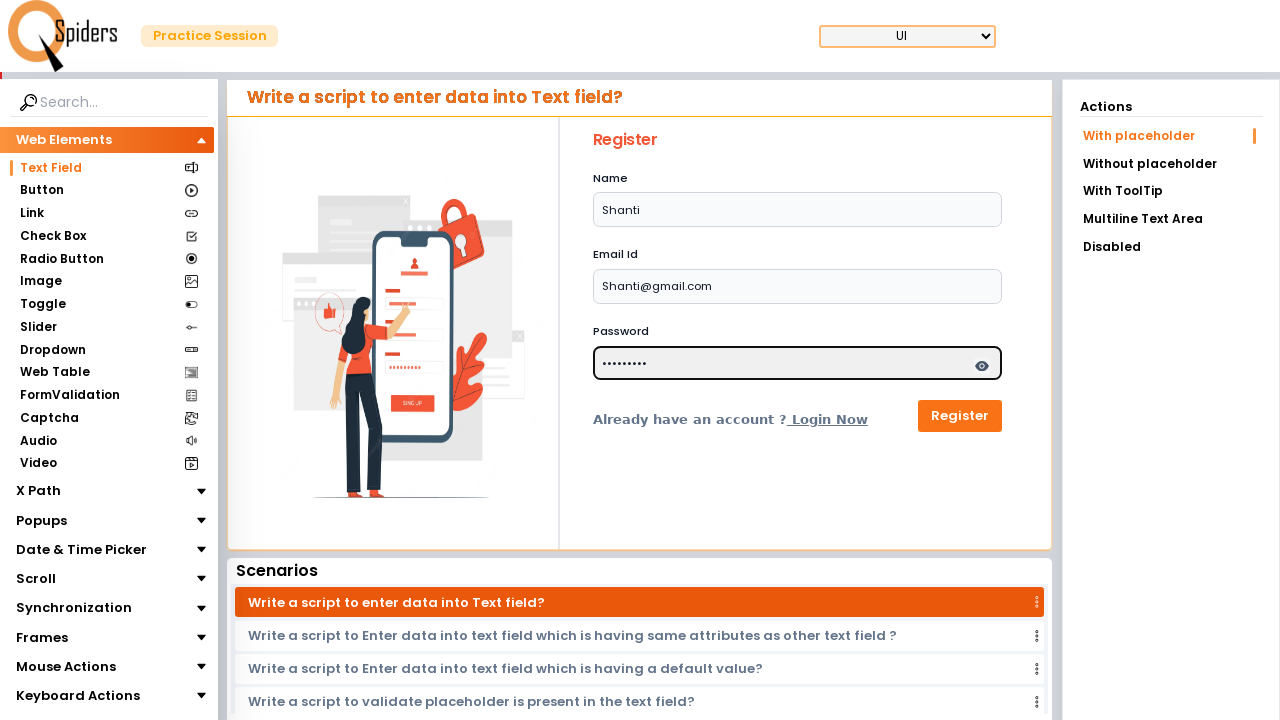

Clicked the Register button at (960, 416) on xpath=//button[text()='Register']
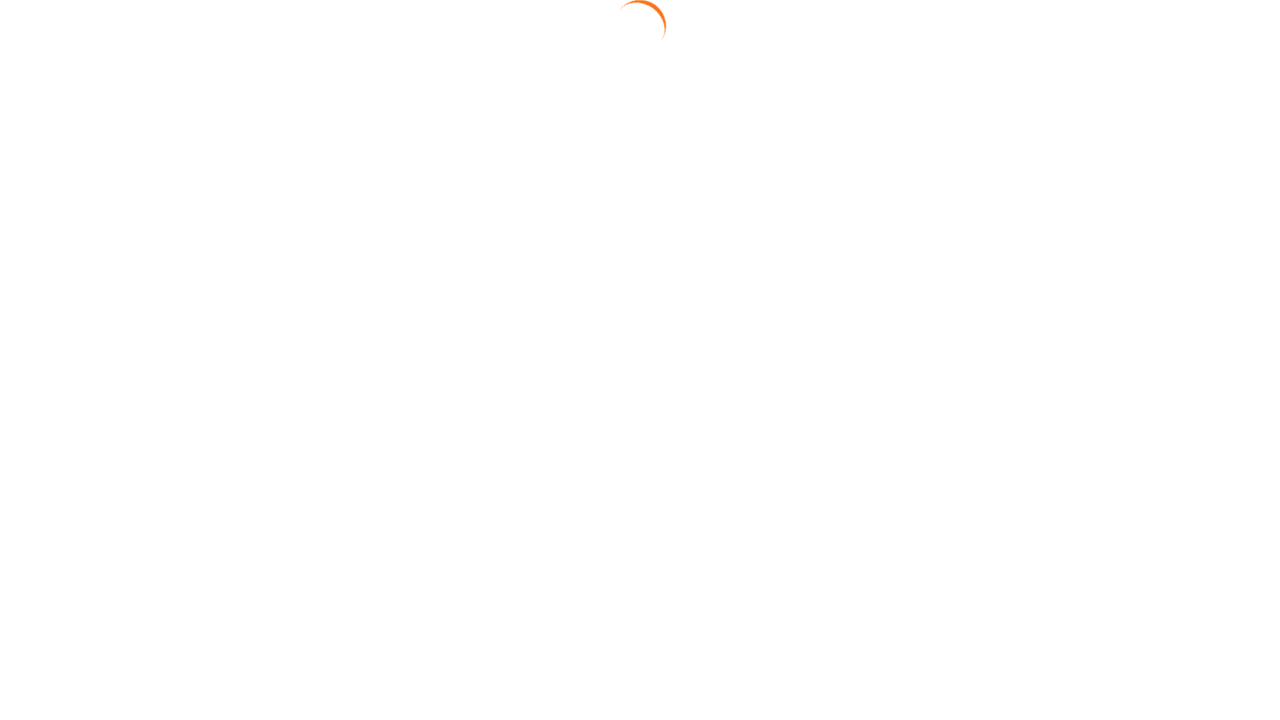

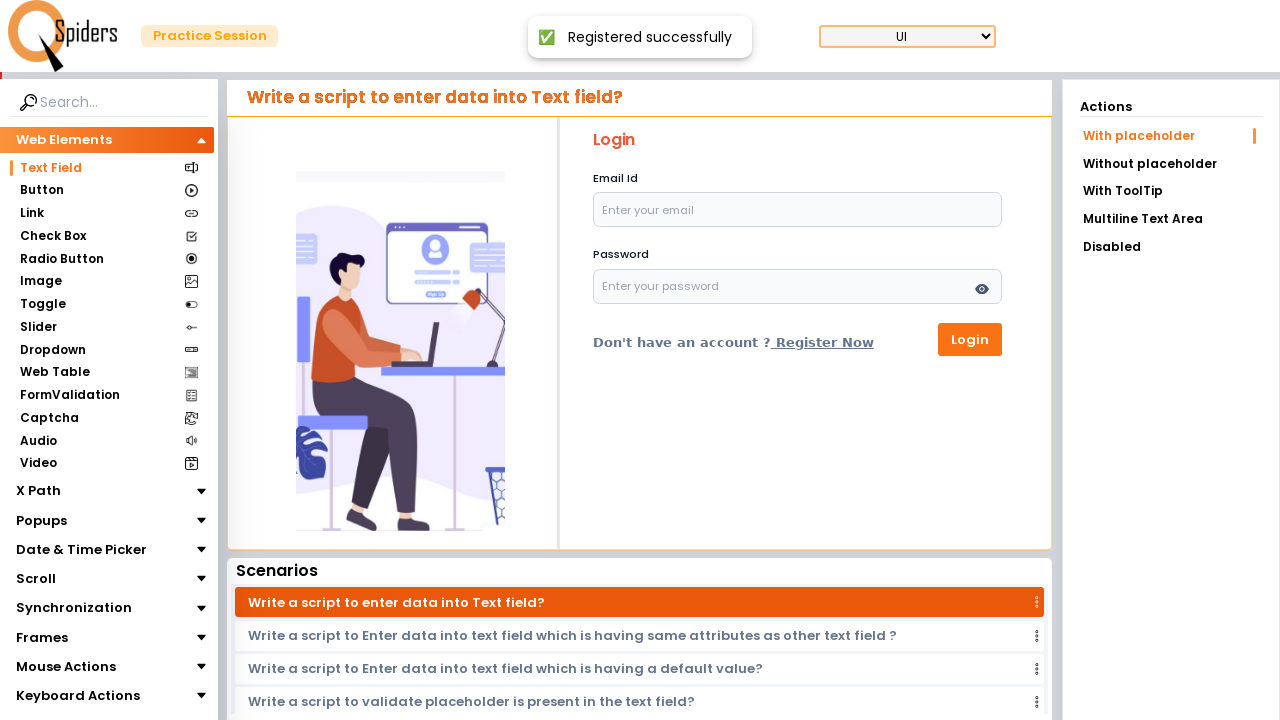